Tests checkbox functionality by clicking a checkbox from the checkbox example section.

Starting URL: https://codenboxautomationlab.com/practice/

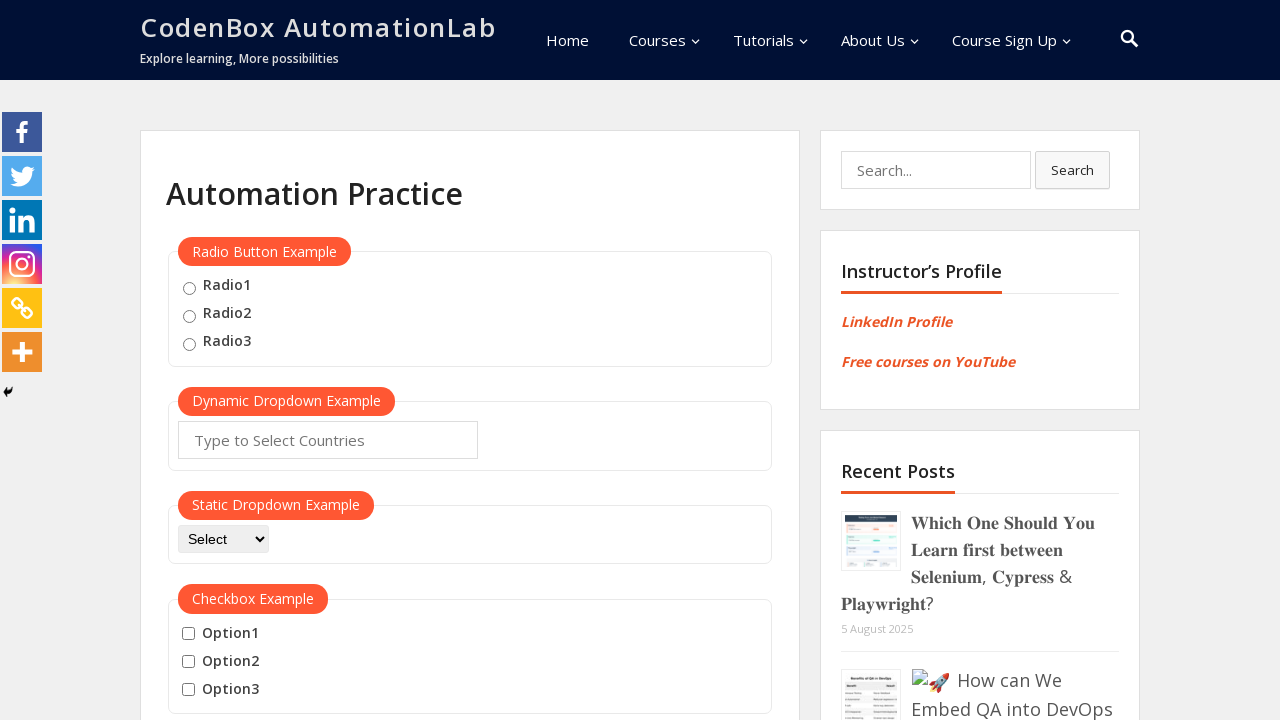

Waited for checkbox example section to load
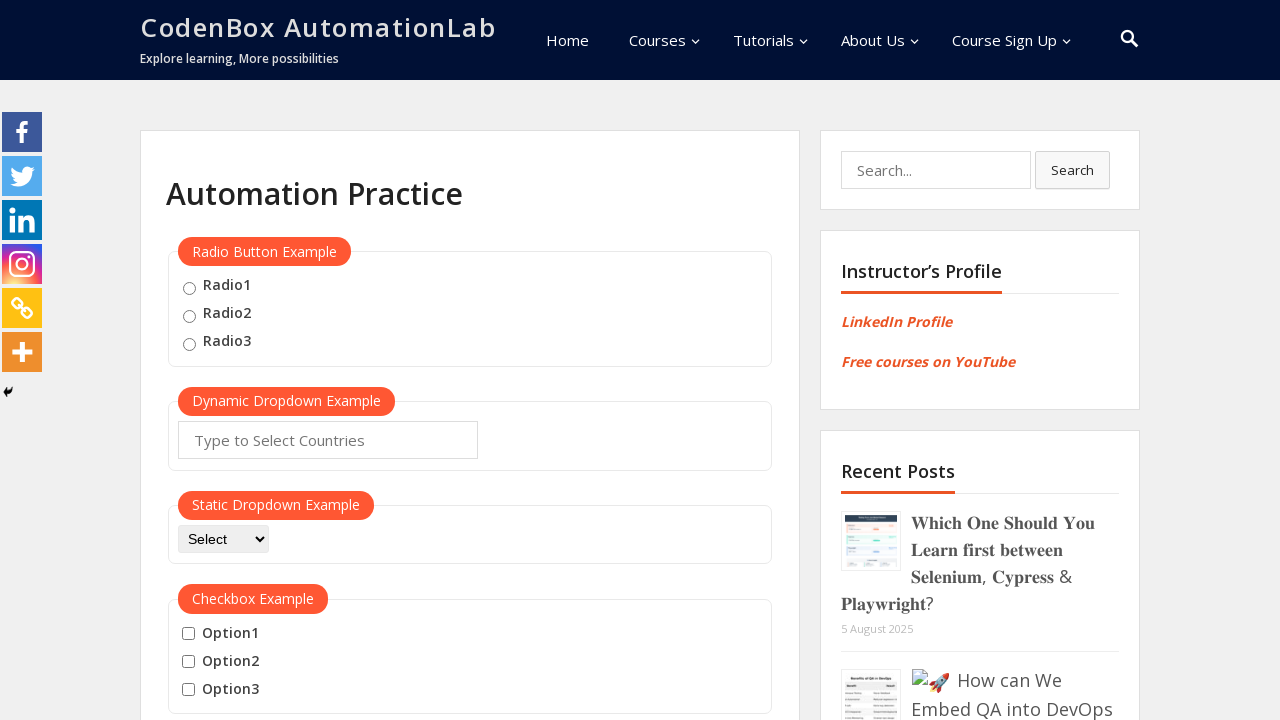

Located all checkboxes in the checkbox example section
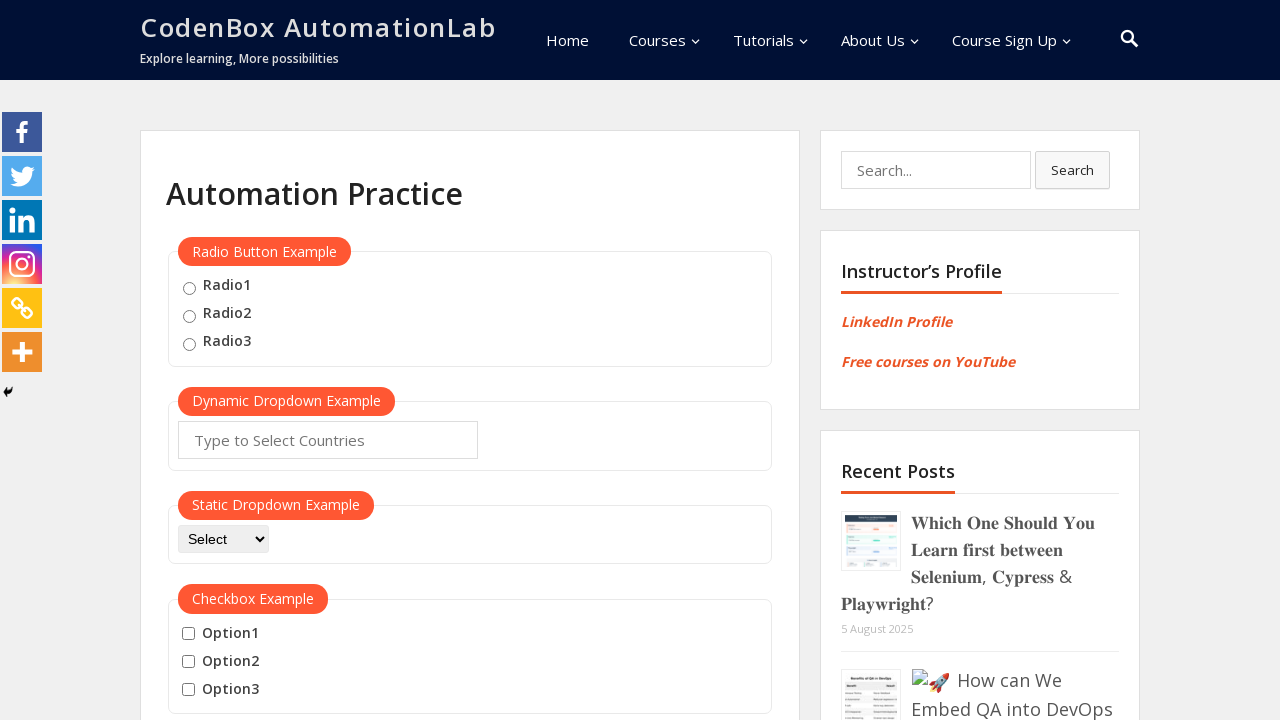

Clicked the first checkbox at (188, 634) on #checkbox-example input[type='checkbox'] >> nth=0
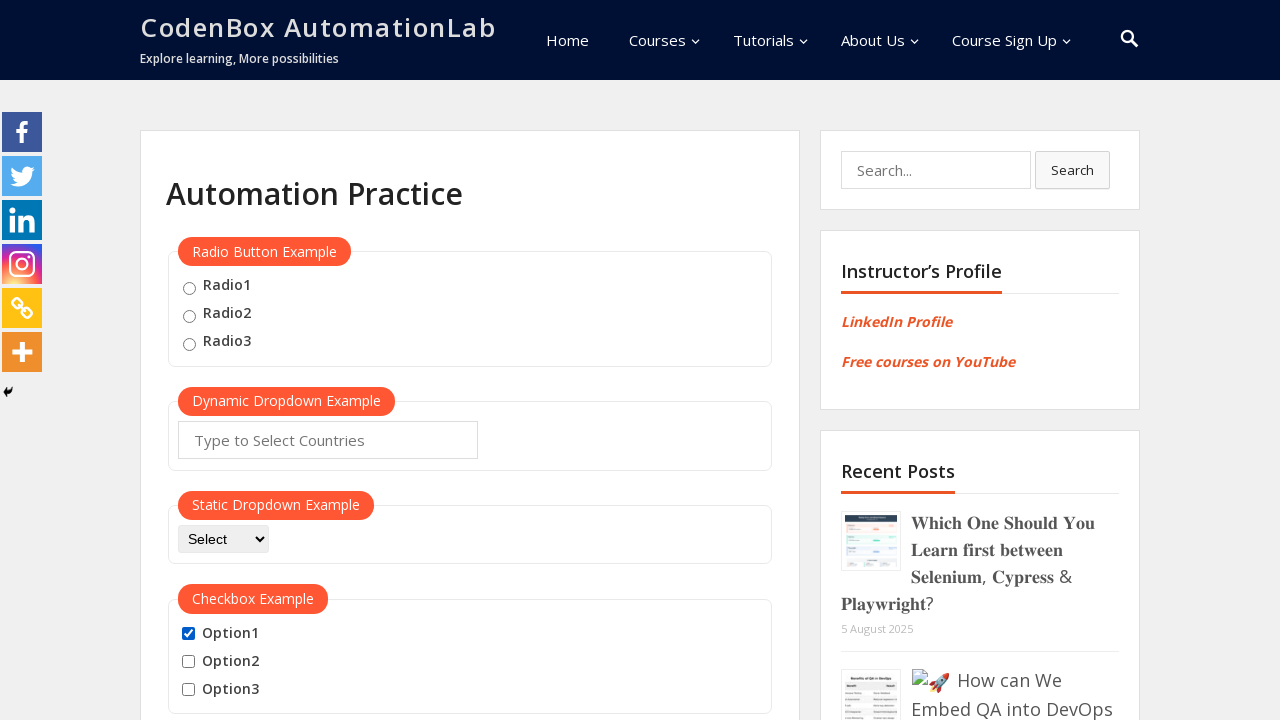

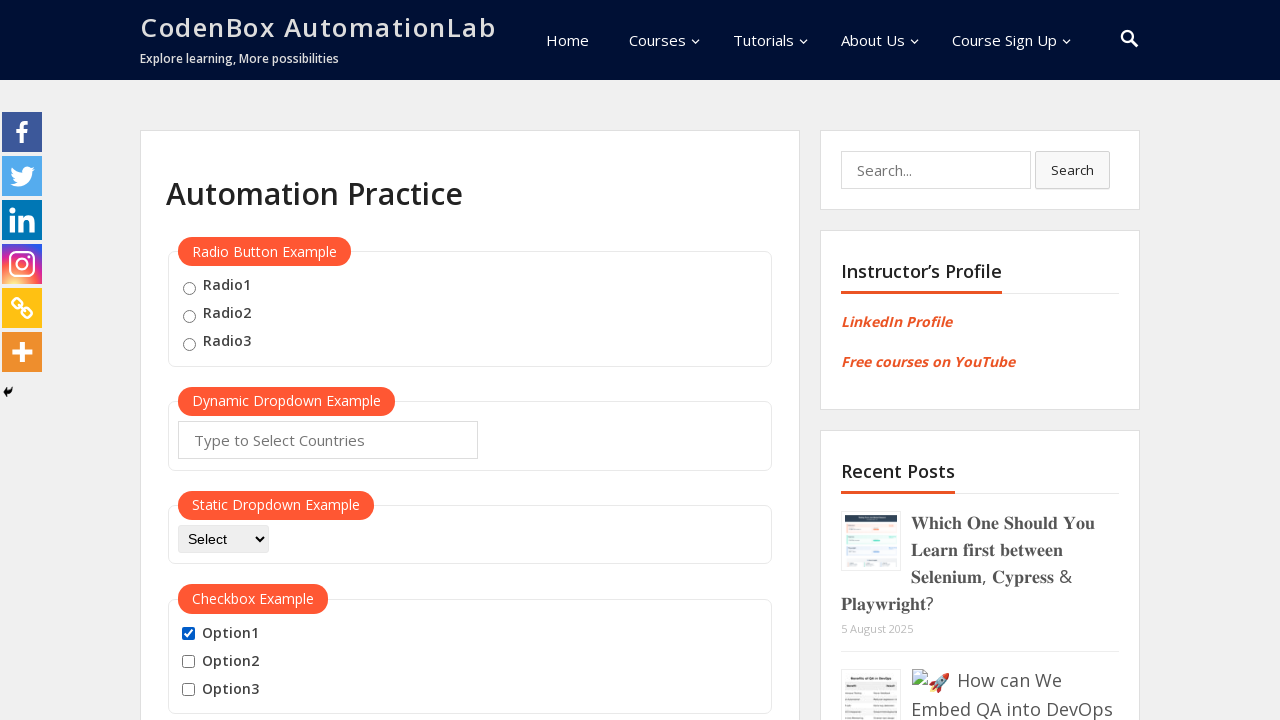